Tests adding a laptop product to cart on Demoblaze demo store by navigating to the Laptops category, selecting a product, adding it to cart, accepting the confirmation alert, and viewing the cart.

Starting URL: https://www.demoblaze.com

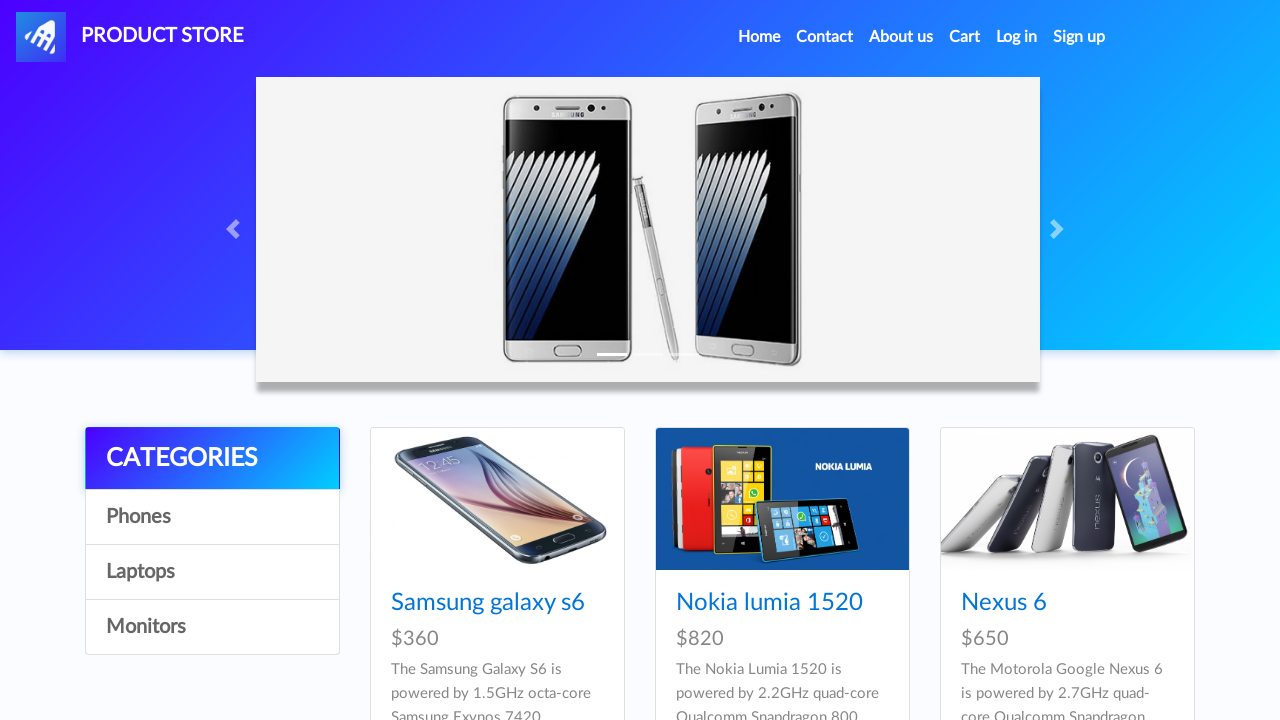

Clicked on Laptops category link at (212, 572) on a:has-text('Laptops')
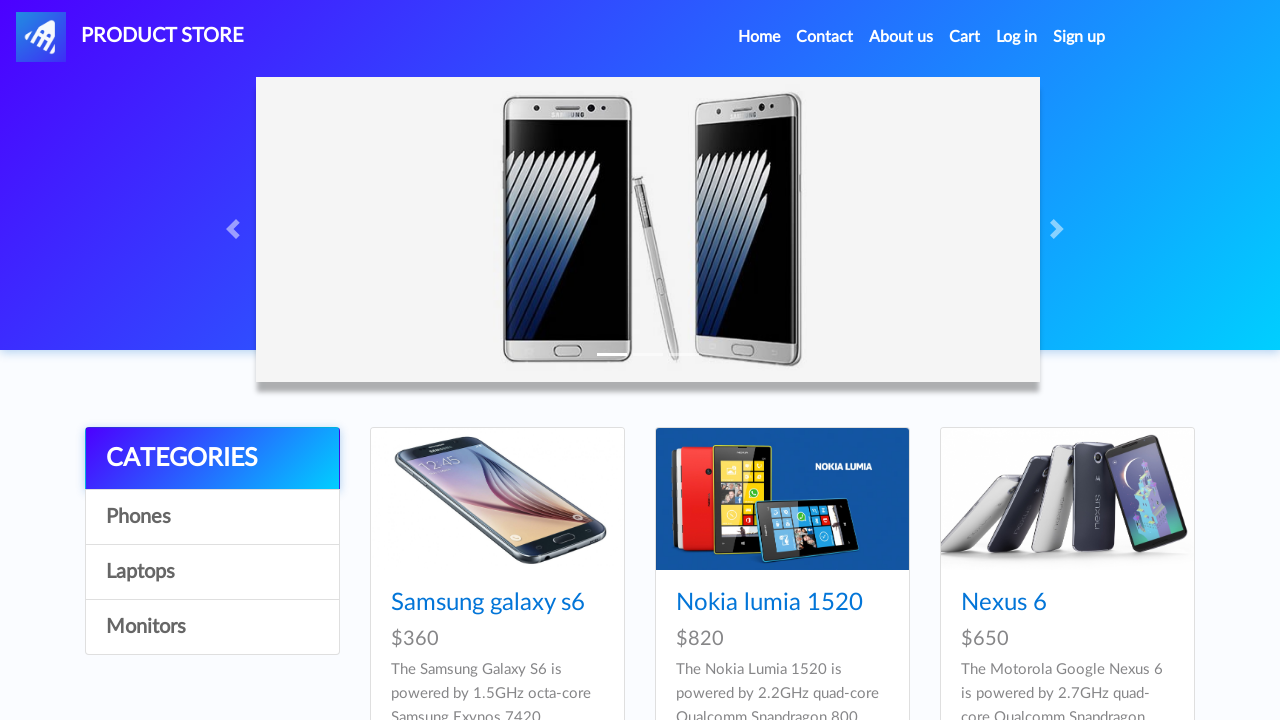

Product cards loaded in Laptops category
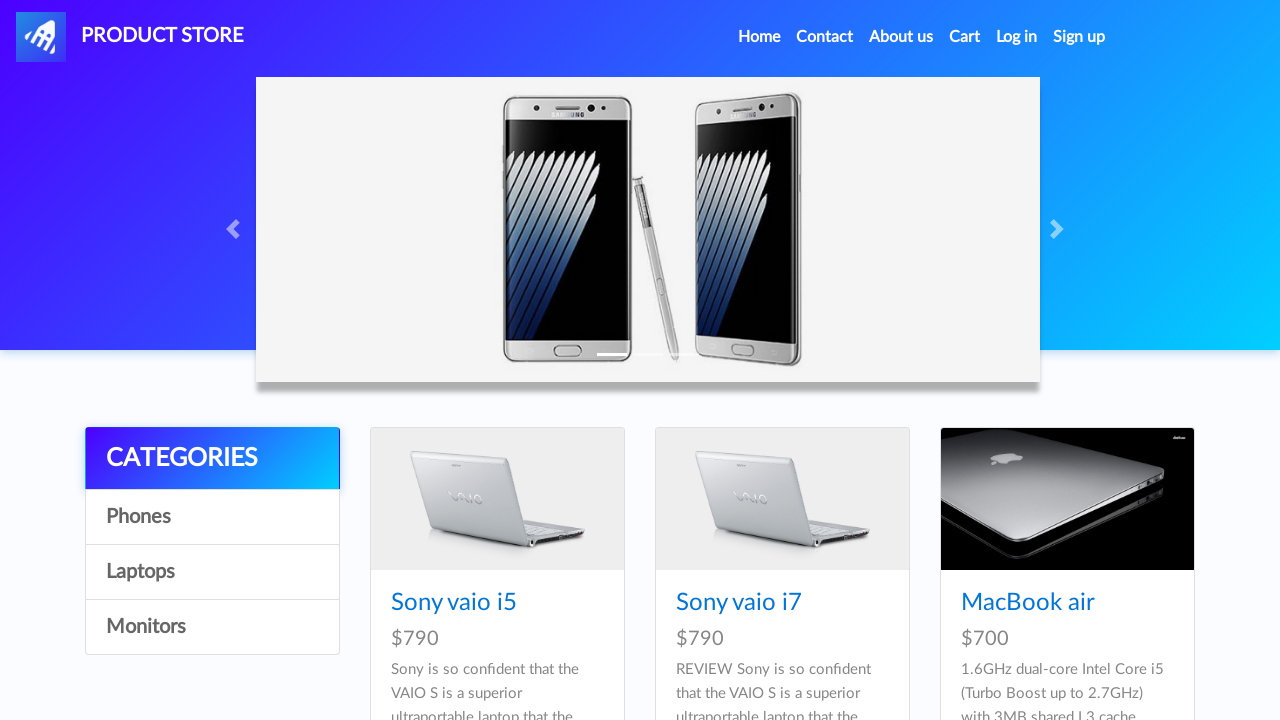

Clicked on first laptop product at (454, 603) on .card-title a >> nth=0
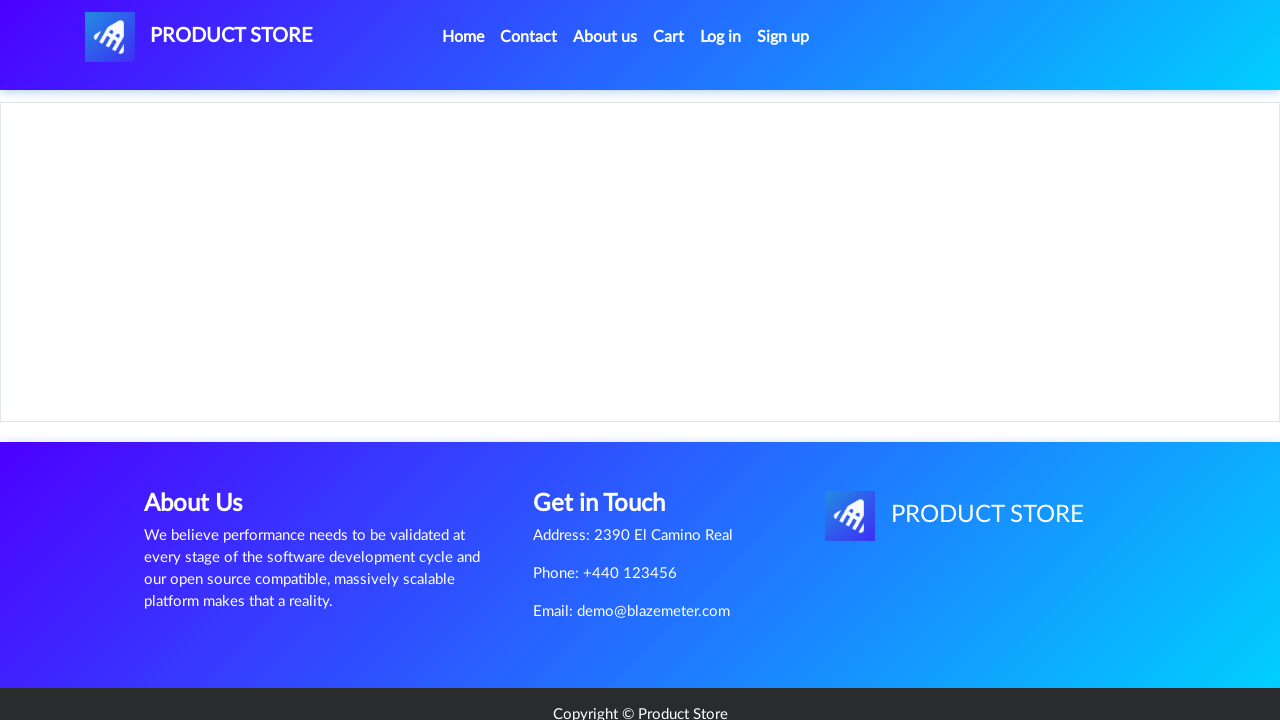

Product detail page loaded
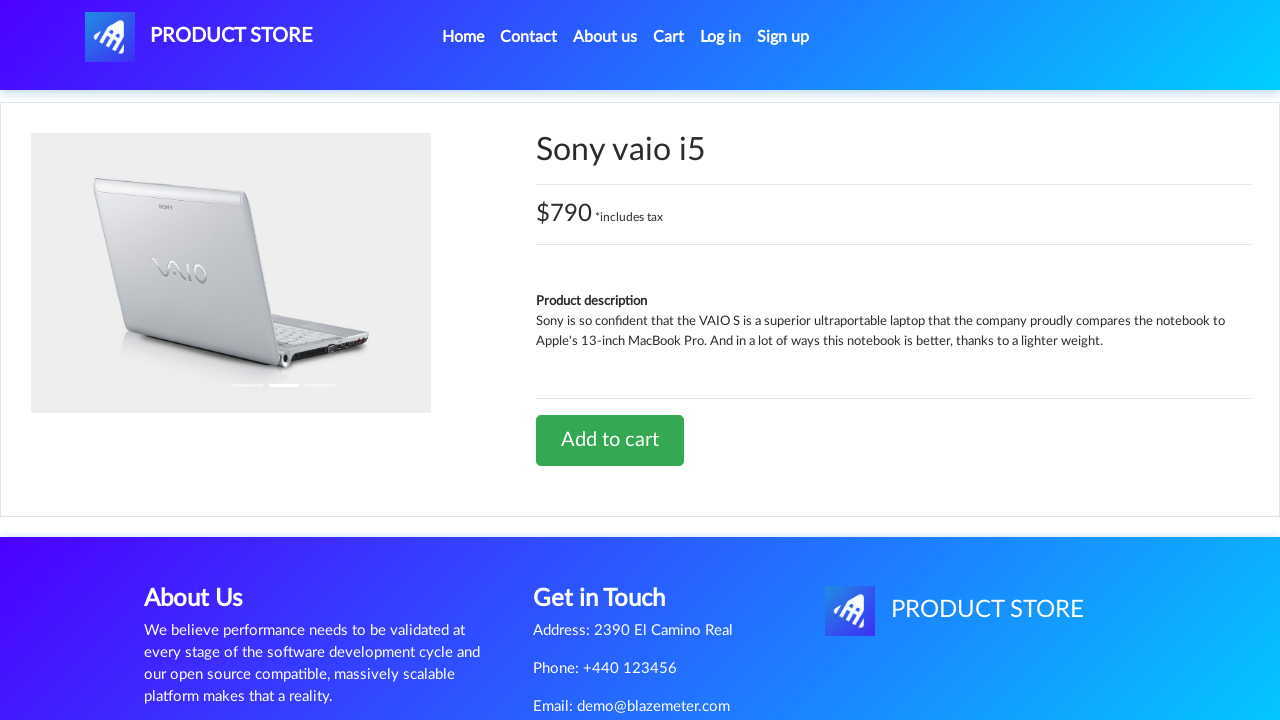

Retrieved product model: Sony vaio i5
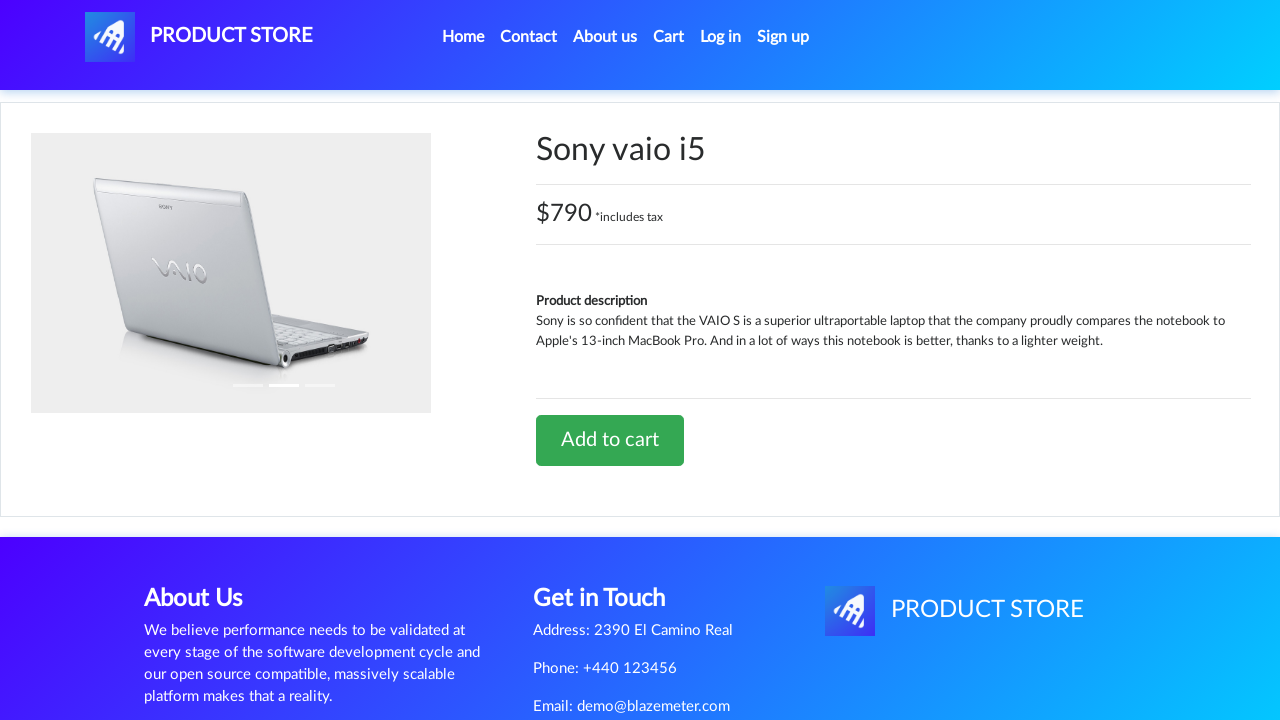

Retrieved product price: $790 *includes tax
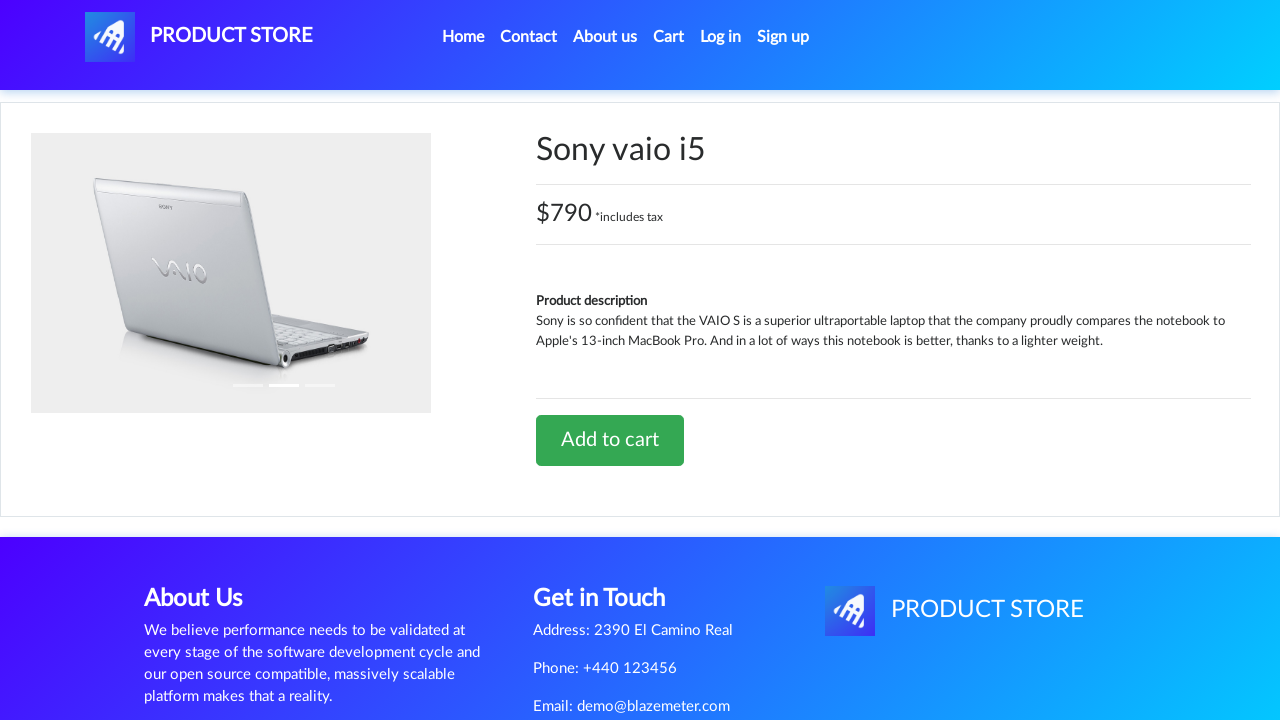

Clicked Add to Cart button at (610, 440) on a:has-text('Add to cart')
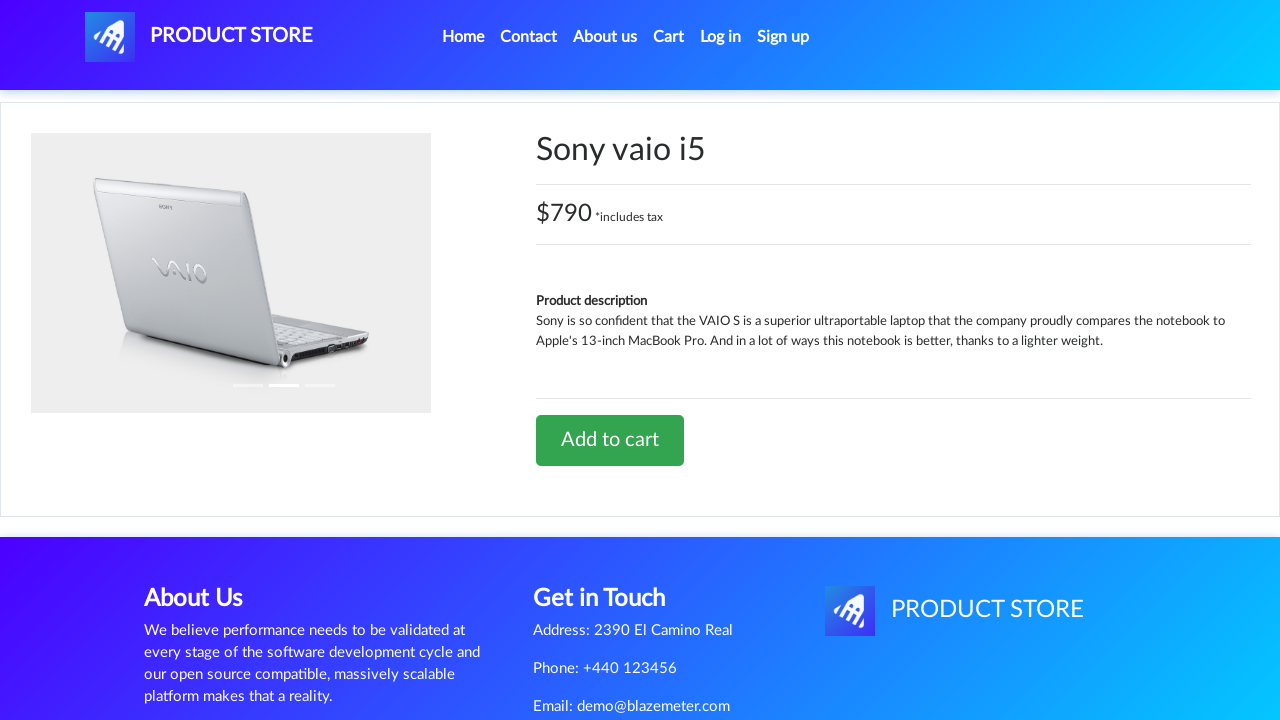

Set up alert dialog handler to accept confirmations
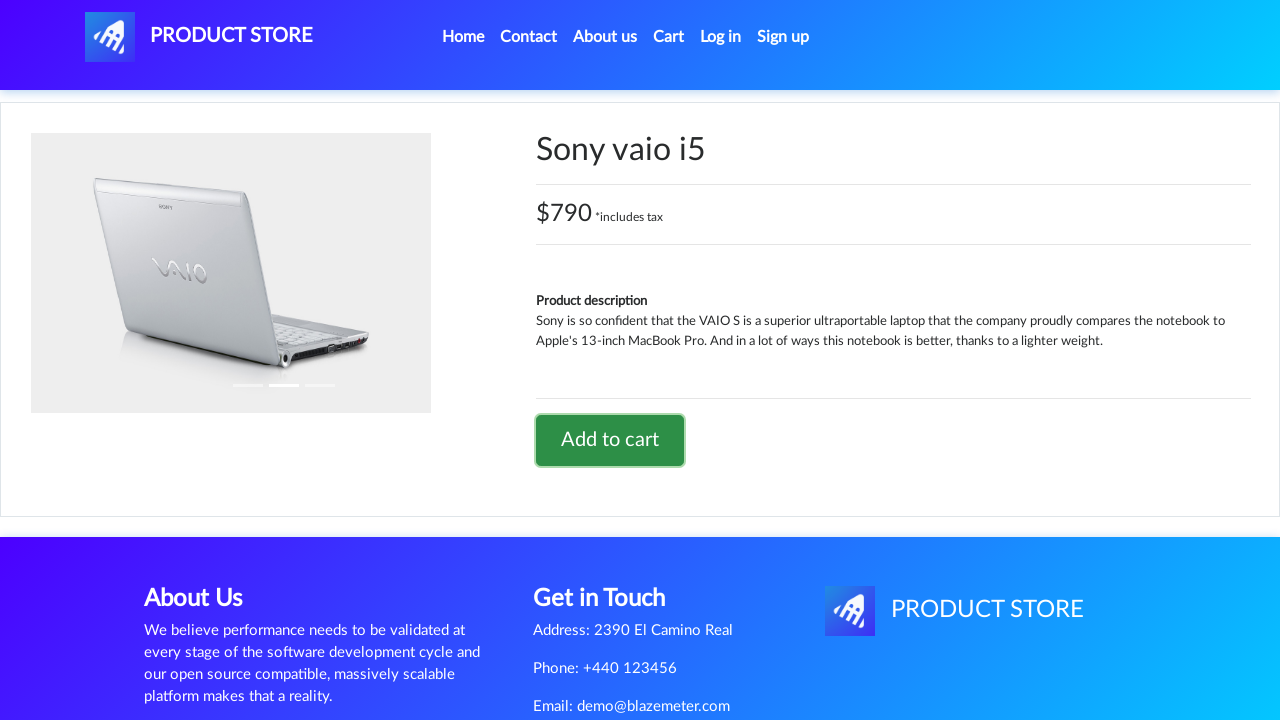

Waited for alert confirmation to be processed
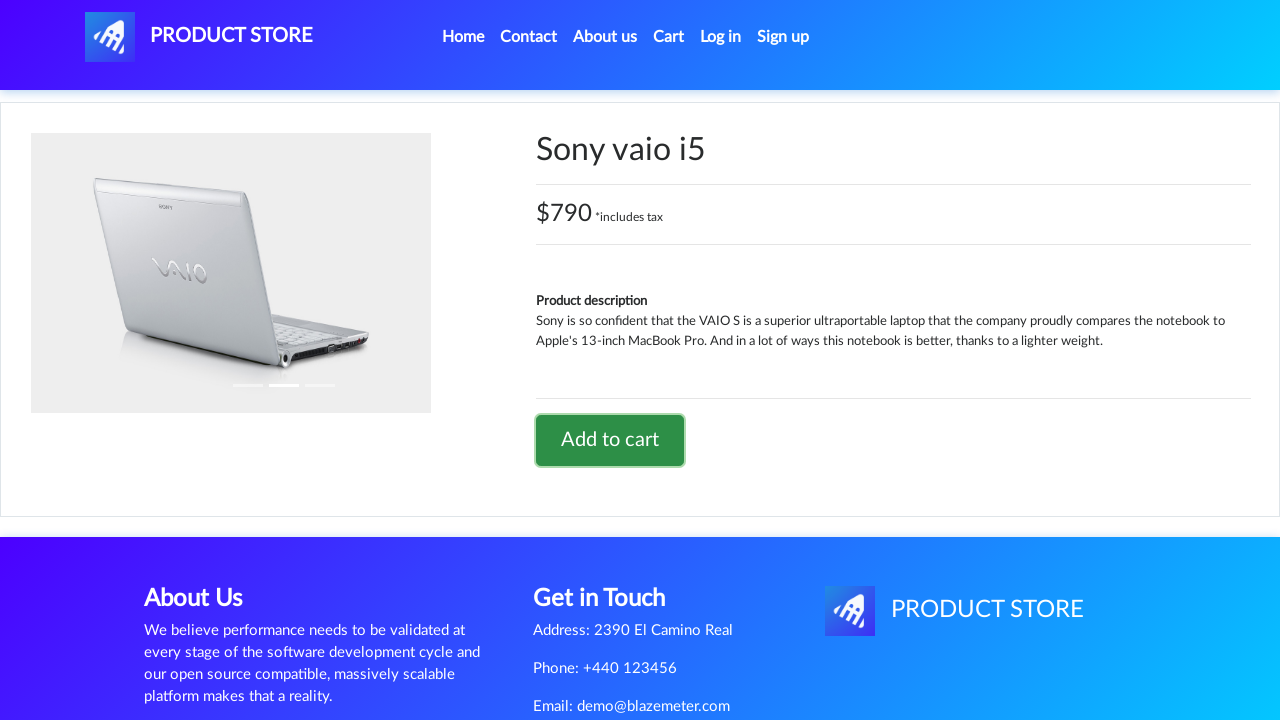

Clicked on Cart link in navigation menu at (669, 37) on a#cartur
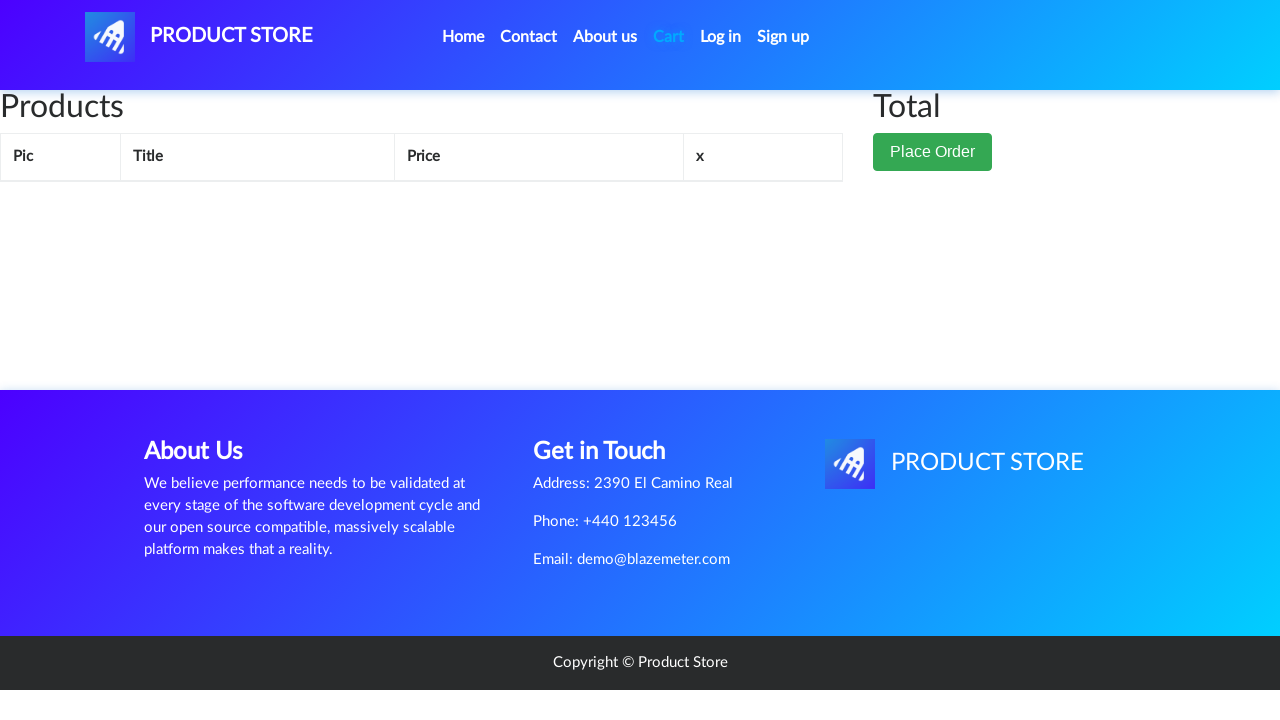

Cart page loaded with product added successfully
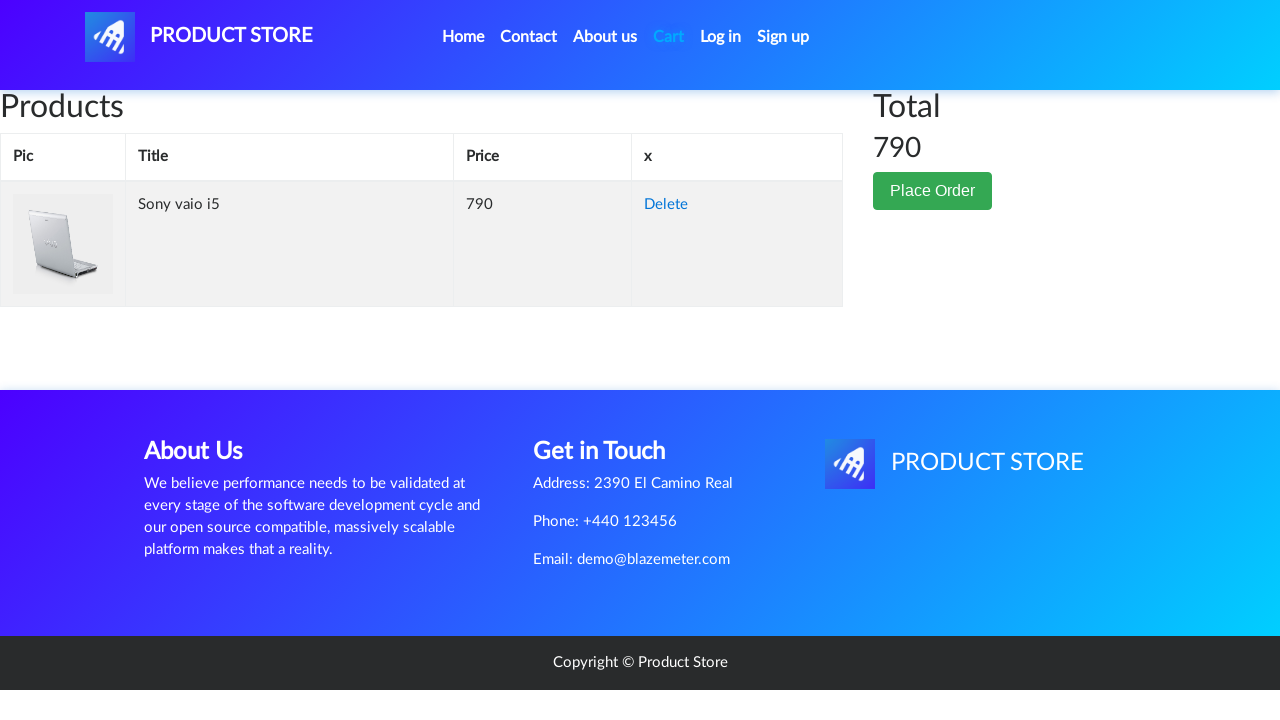

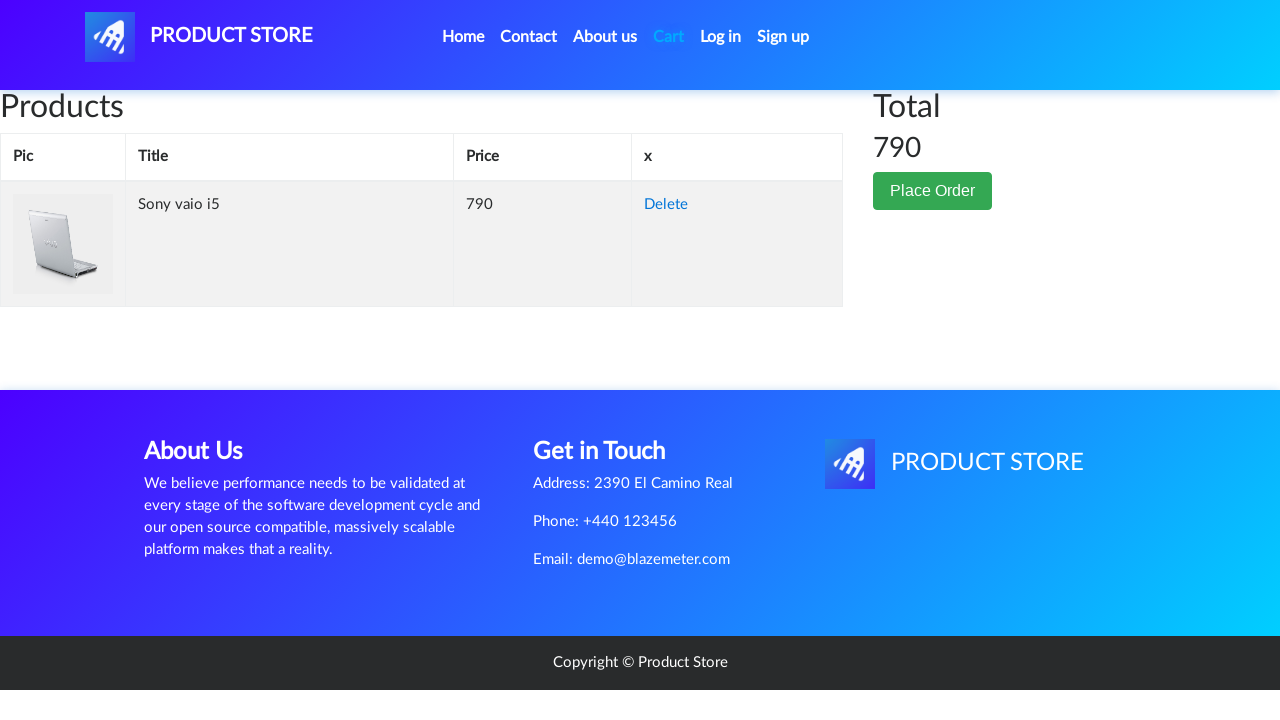